Reads all cell values from a static HTML table

Starting URL: https://www.w3schools.com/html/html_tables.asp

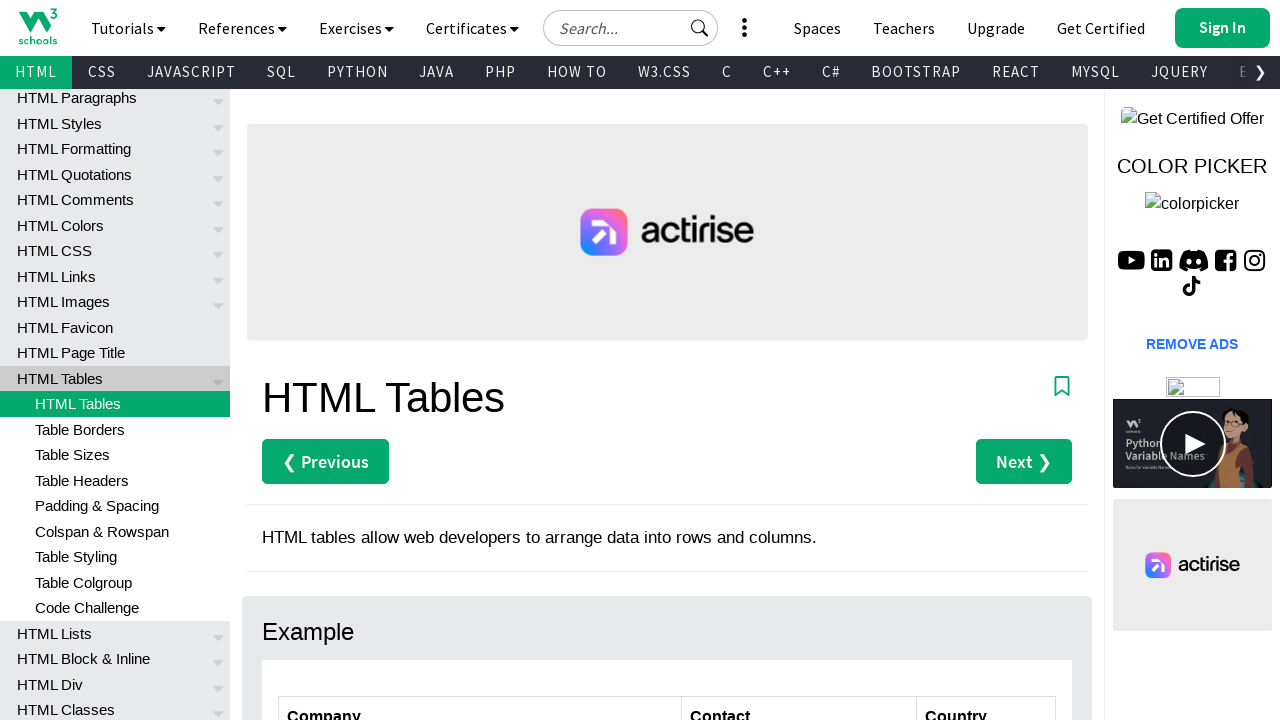

Navigated to W3Schools HTML tables page
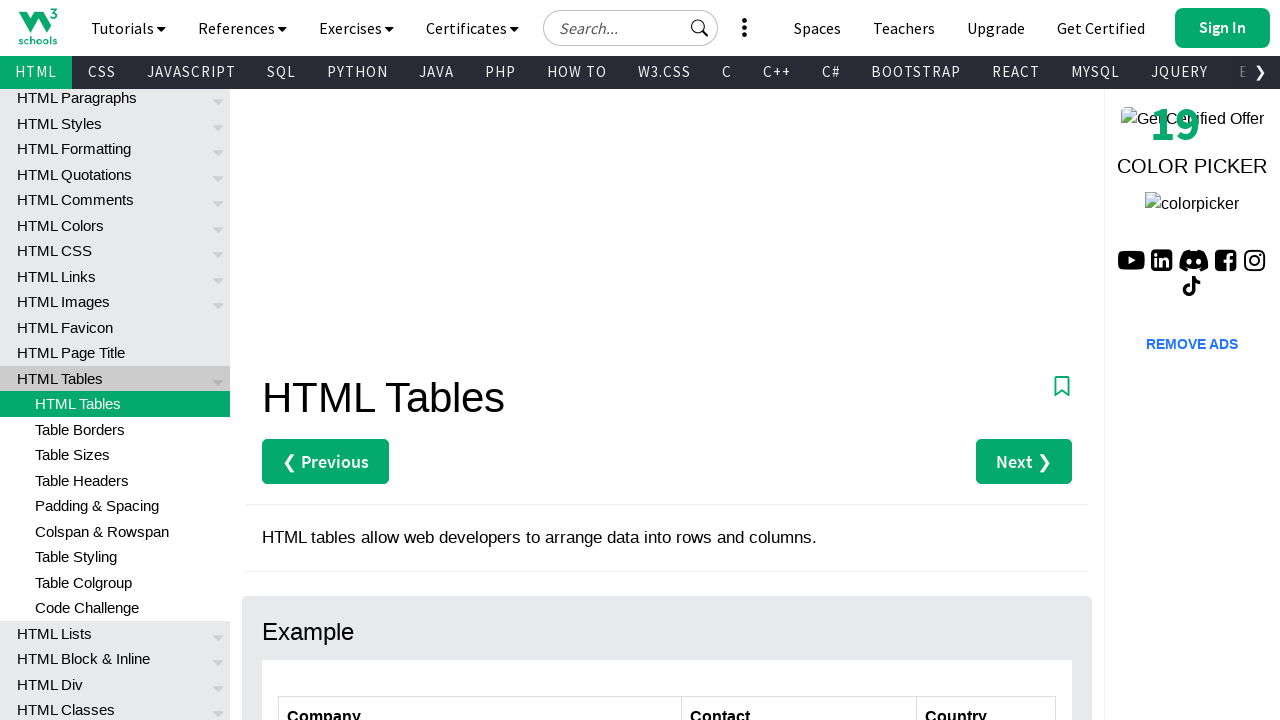

Read all cell values from the static HTML table
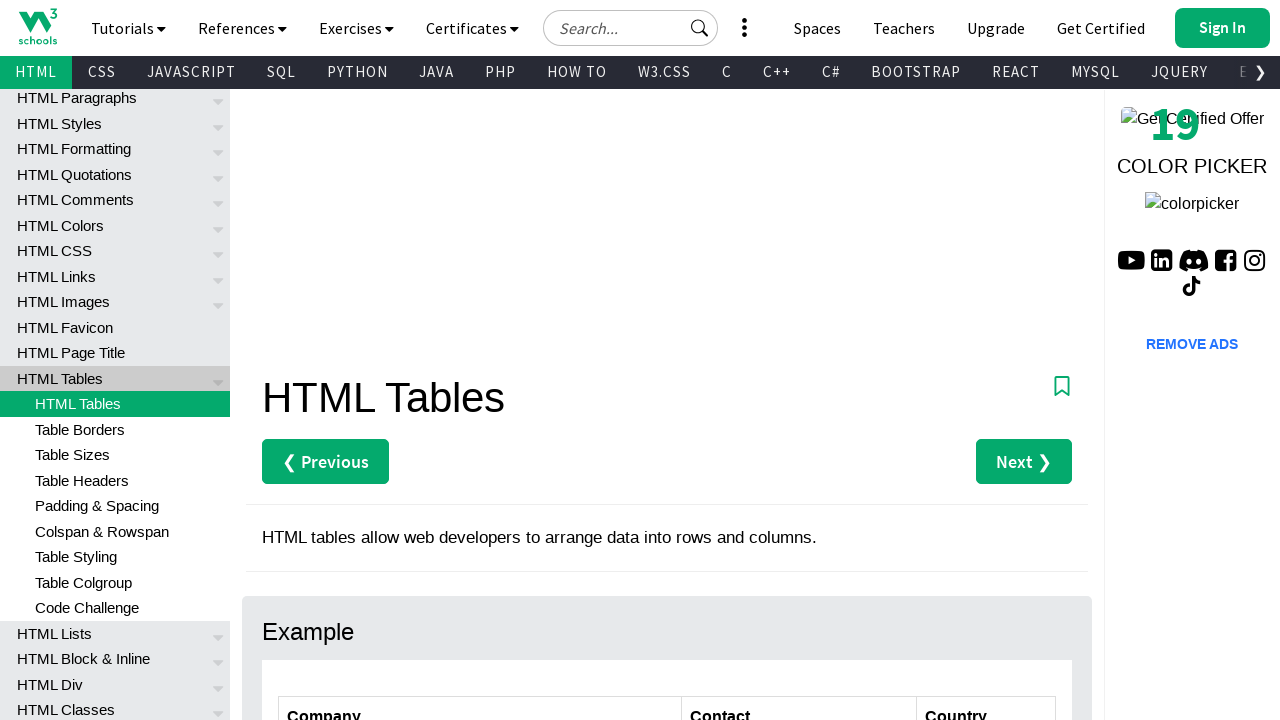

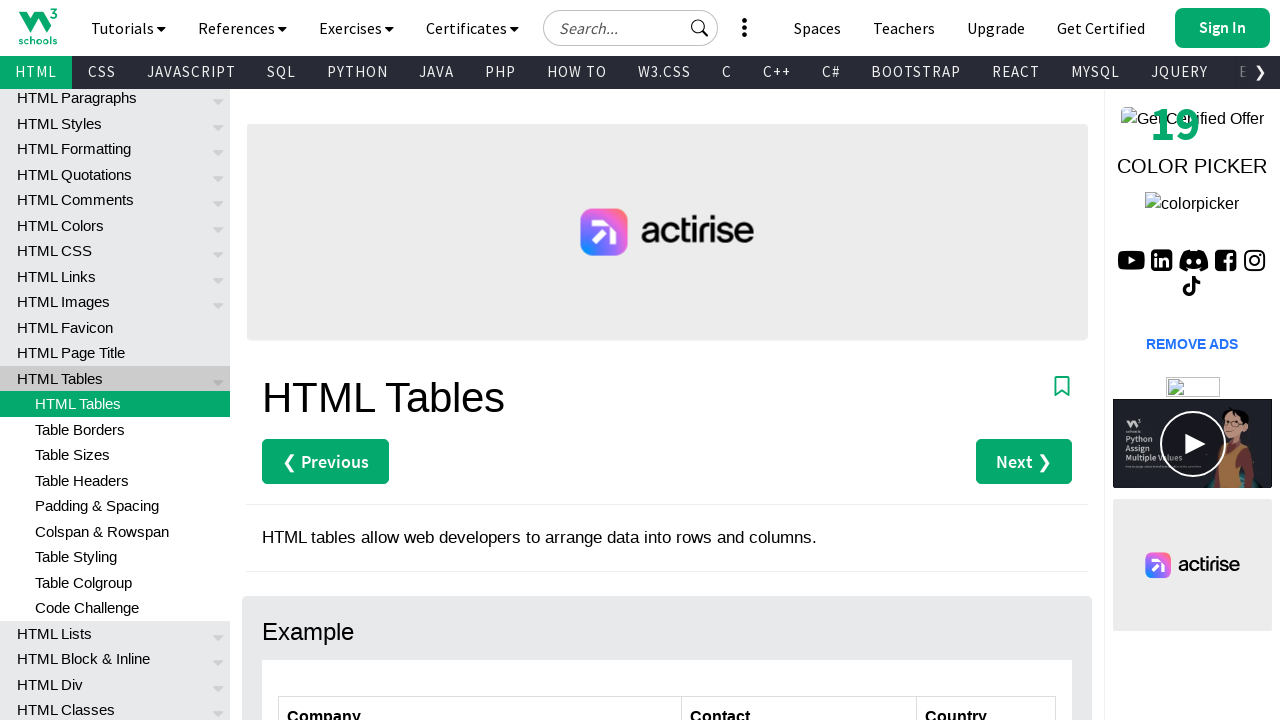